Tests a math challenge form by reading a hidden value from an element's attribute, calculating the answer using a logarithmic formula, filling in the result, selecting checkbox and radio button options, and submitting the form.

Starting URL: http://suninjuly.github.io/get_attribute.html

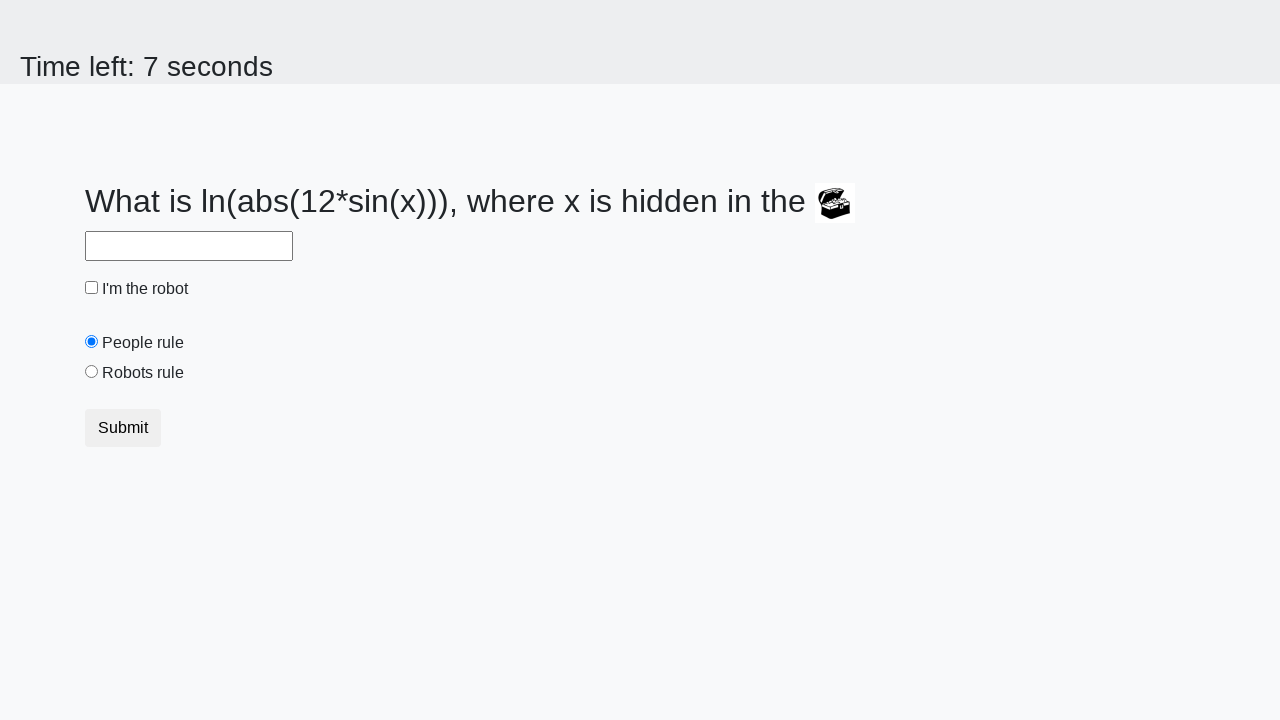

Retrieved hidden value from treasure element's valuex attribute
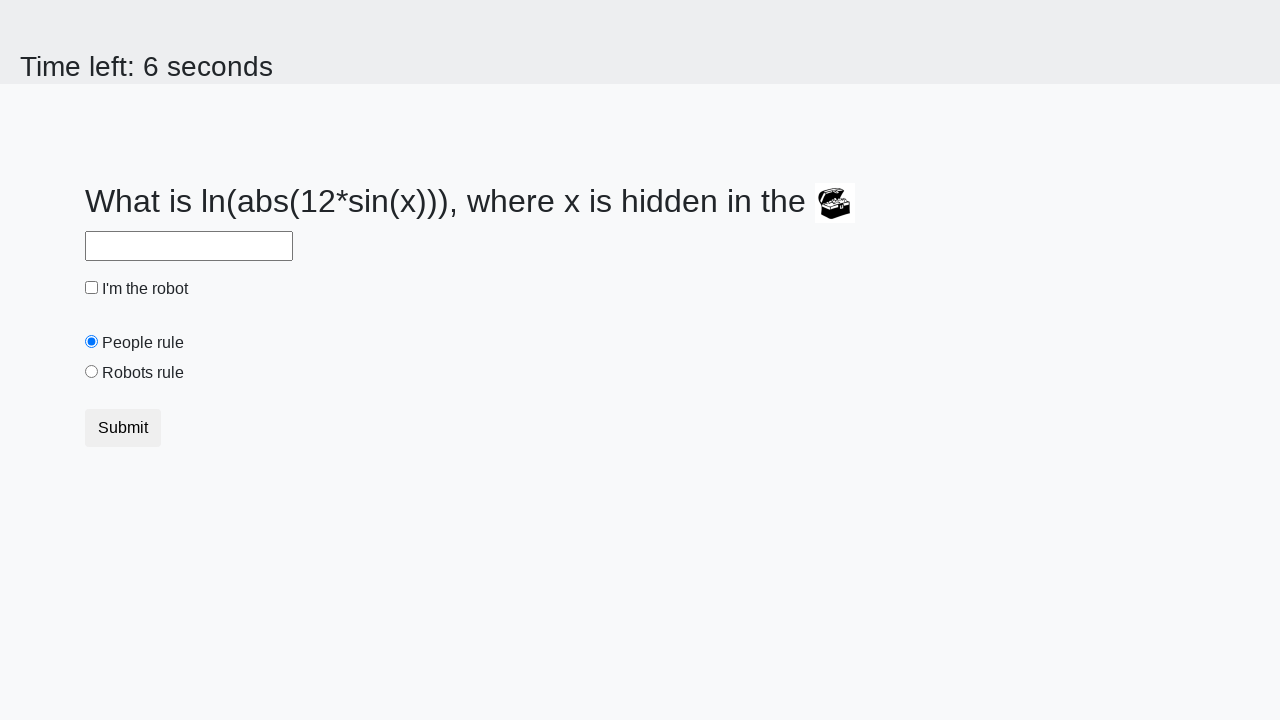

Calculated and filled answer field with logarithmic formula result: 2.0116417906120065 on #answer
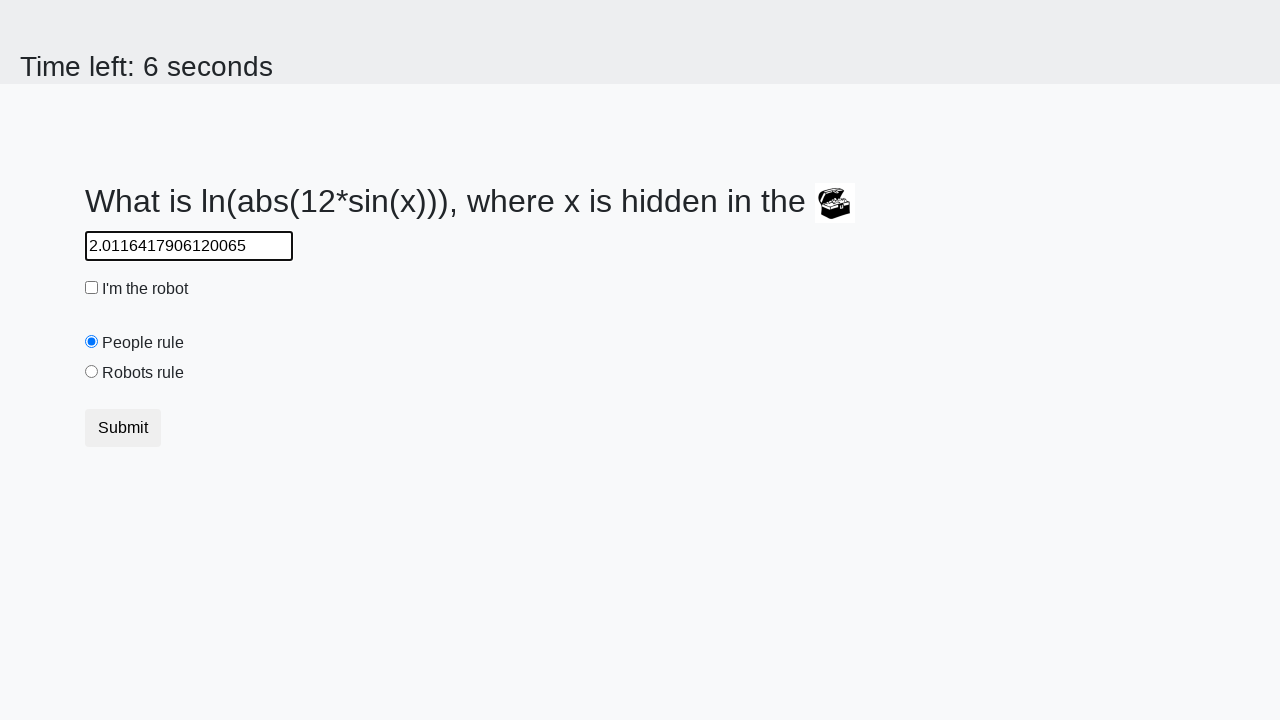

Clicked robot checkbox to select it at (92, 288) on #robotCheckbox
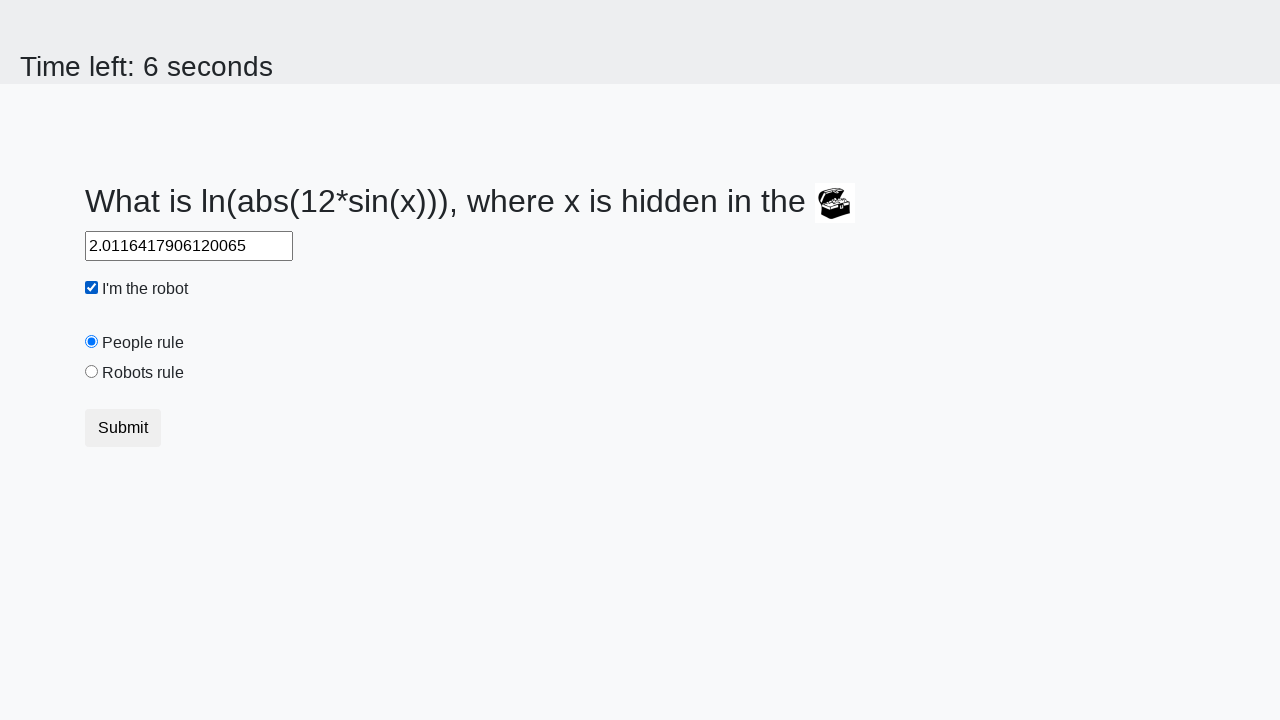

Selected 'robots rule' radio button option at (92, 372) on #robotsRule
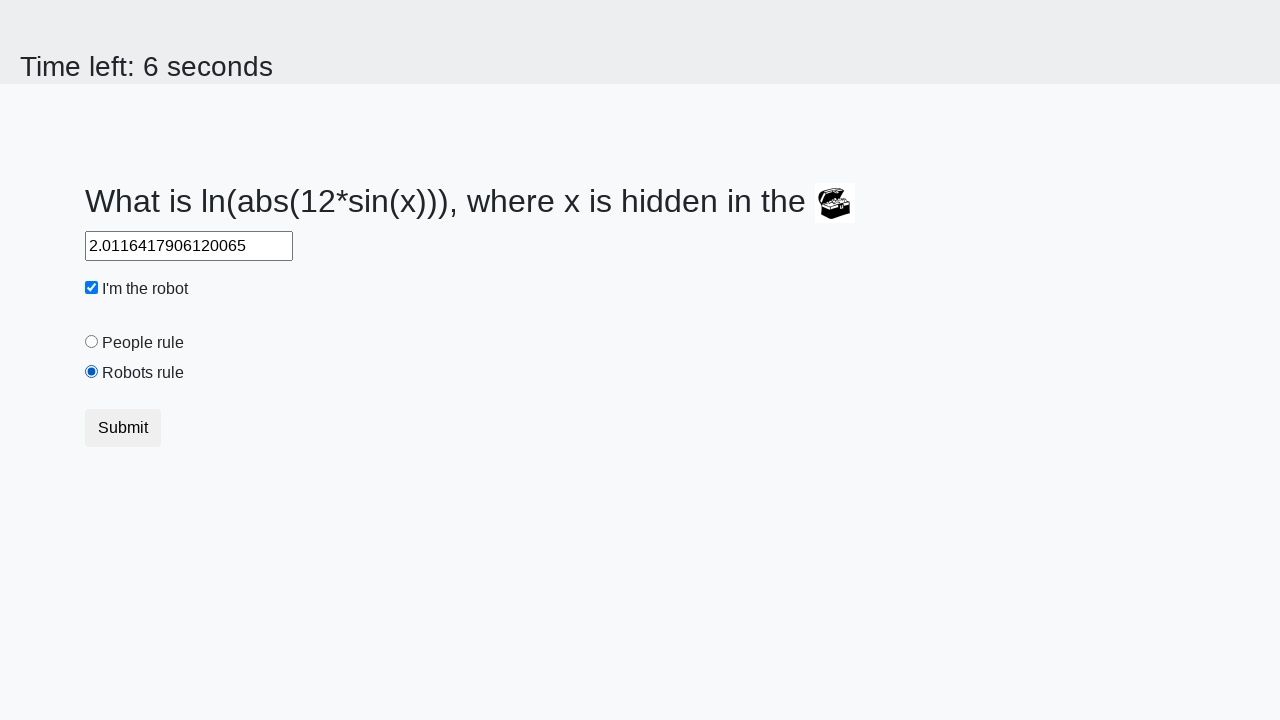

Clicked submit button to submit the math challenge form at (123, 428) on .btn-default
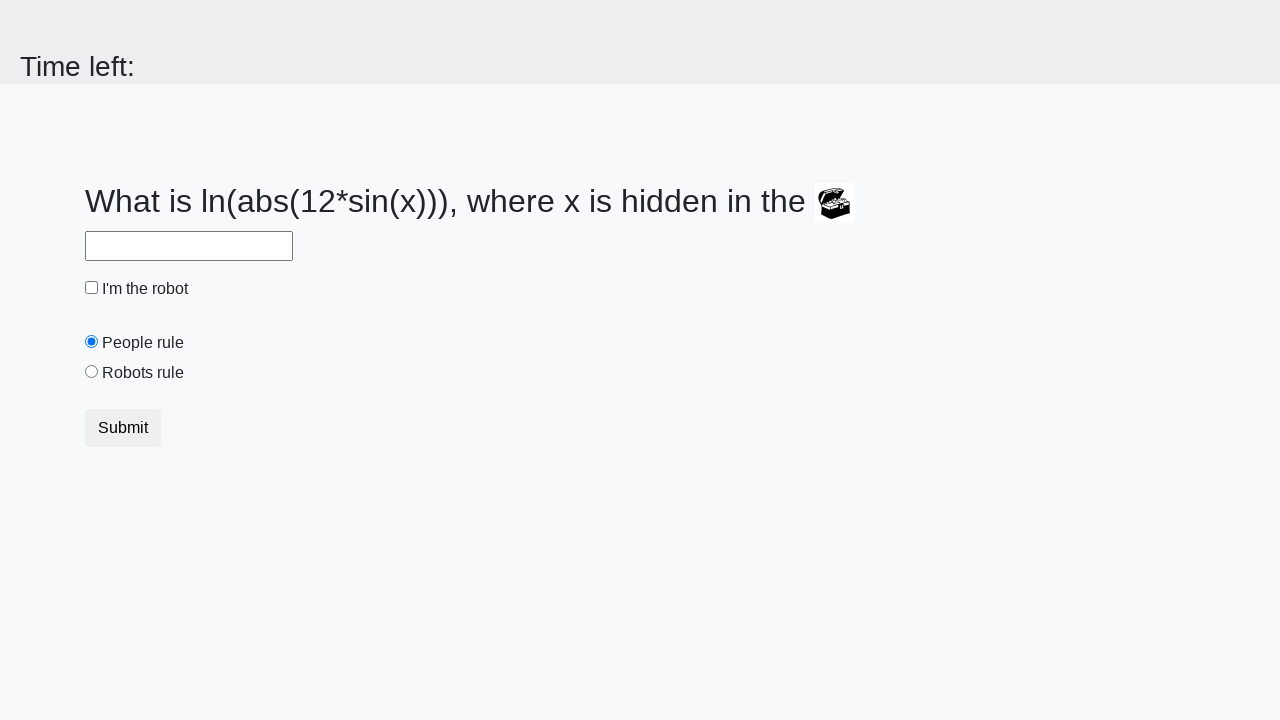

Waited for form submission response
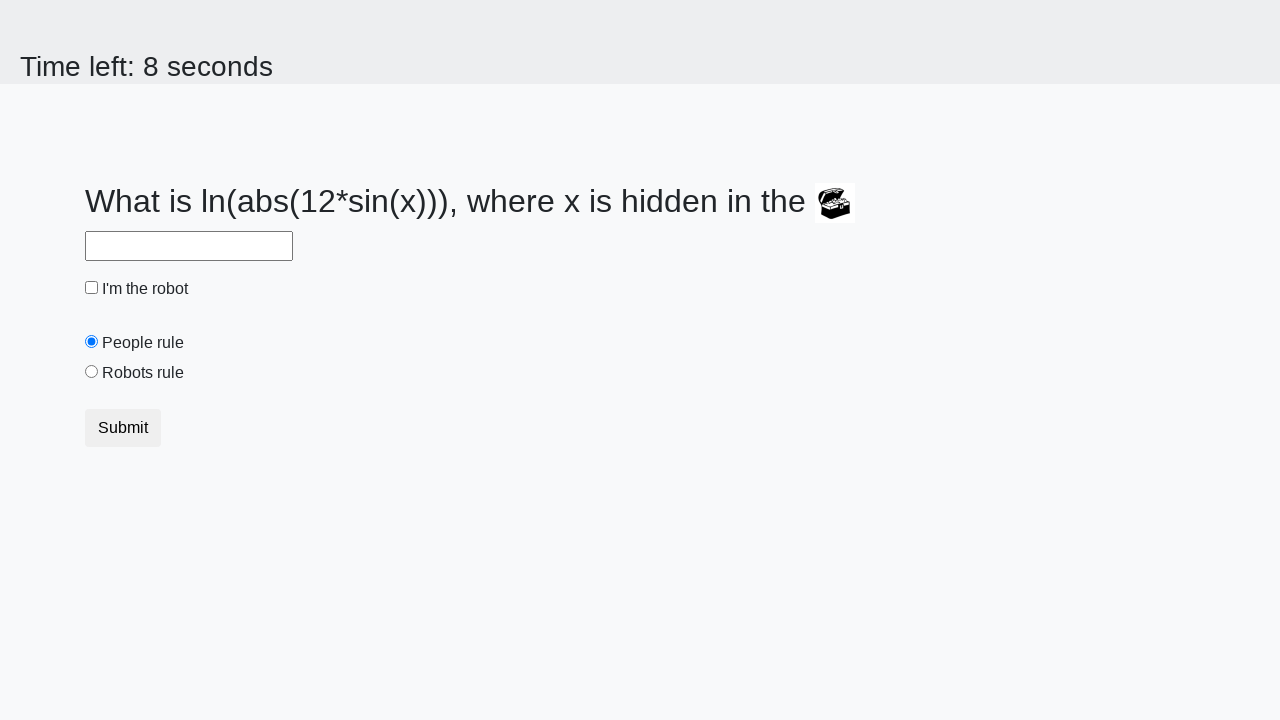

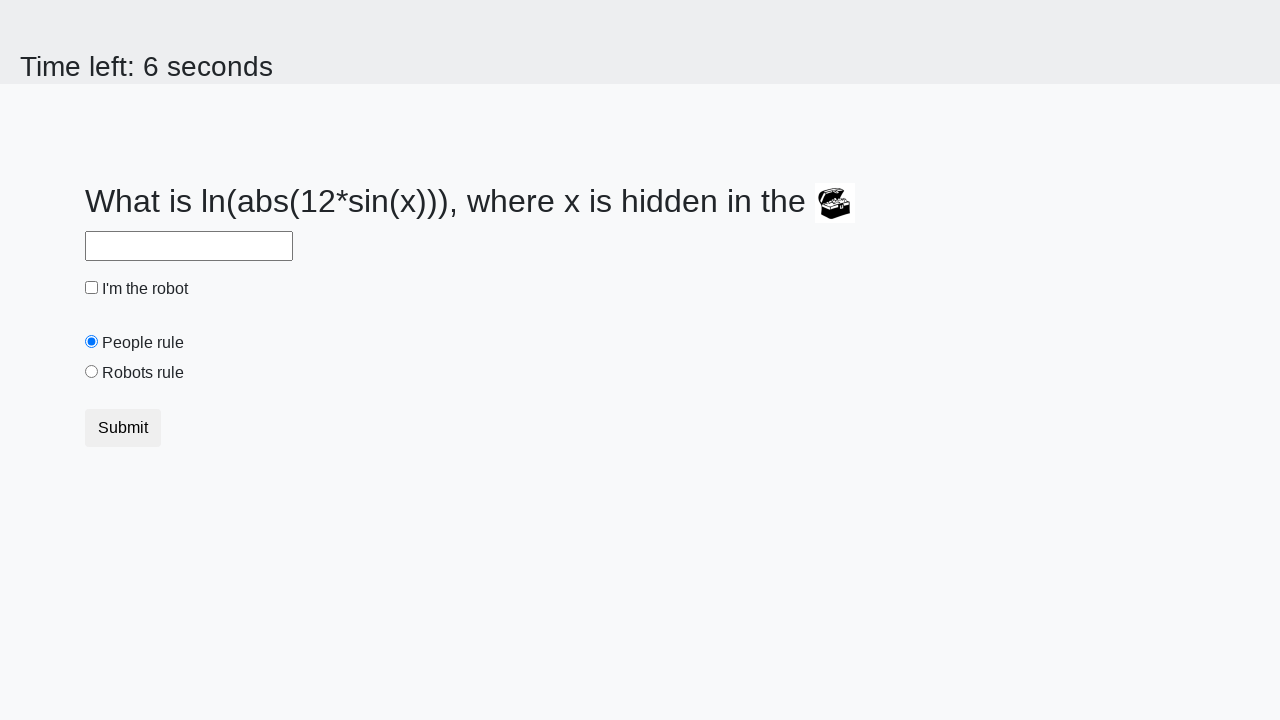